Fills out the practice form with personal information including first name, last name, email, mobile number, and selects a hobby checkbox

Starting URL: https://demoqa.com/automation-practice-form

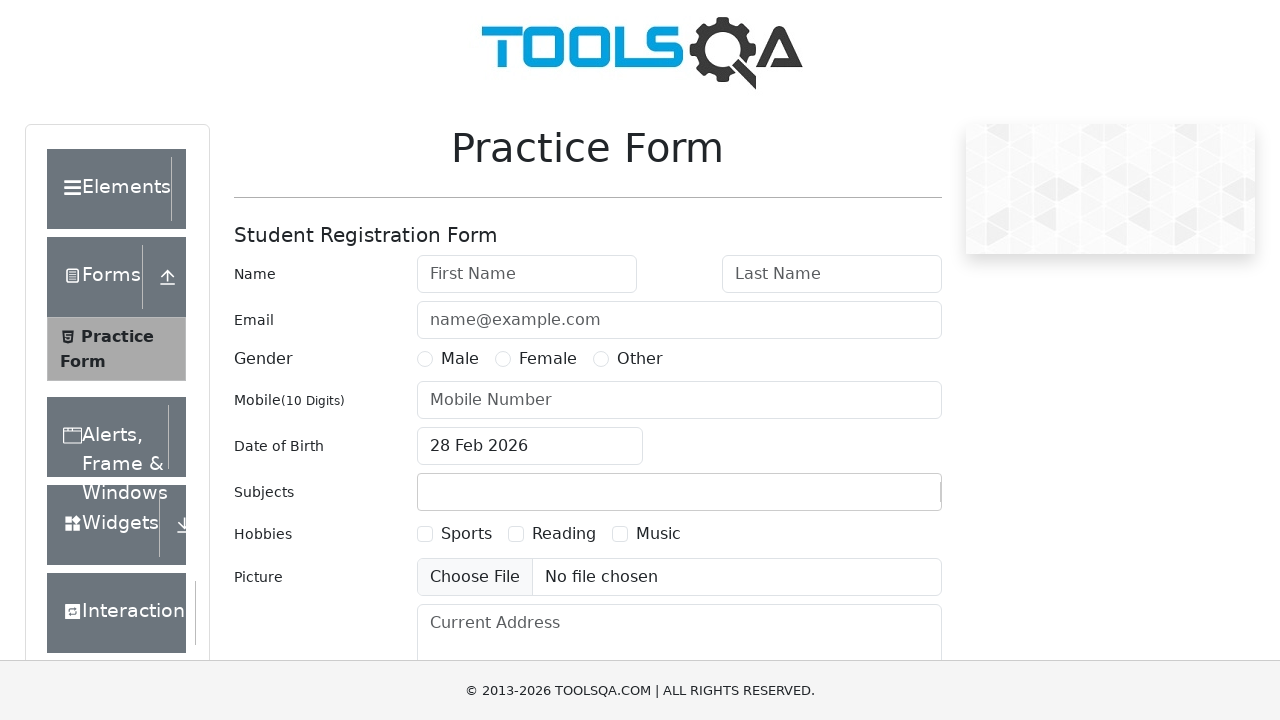

Filled first name field with 'Valeriia' on #firstName
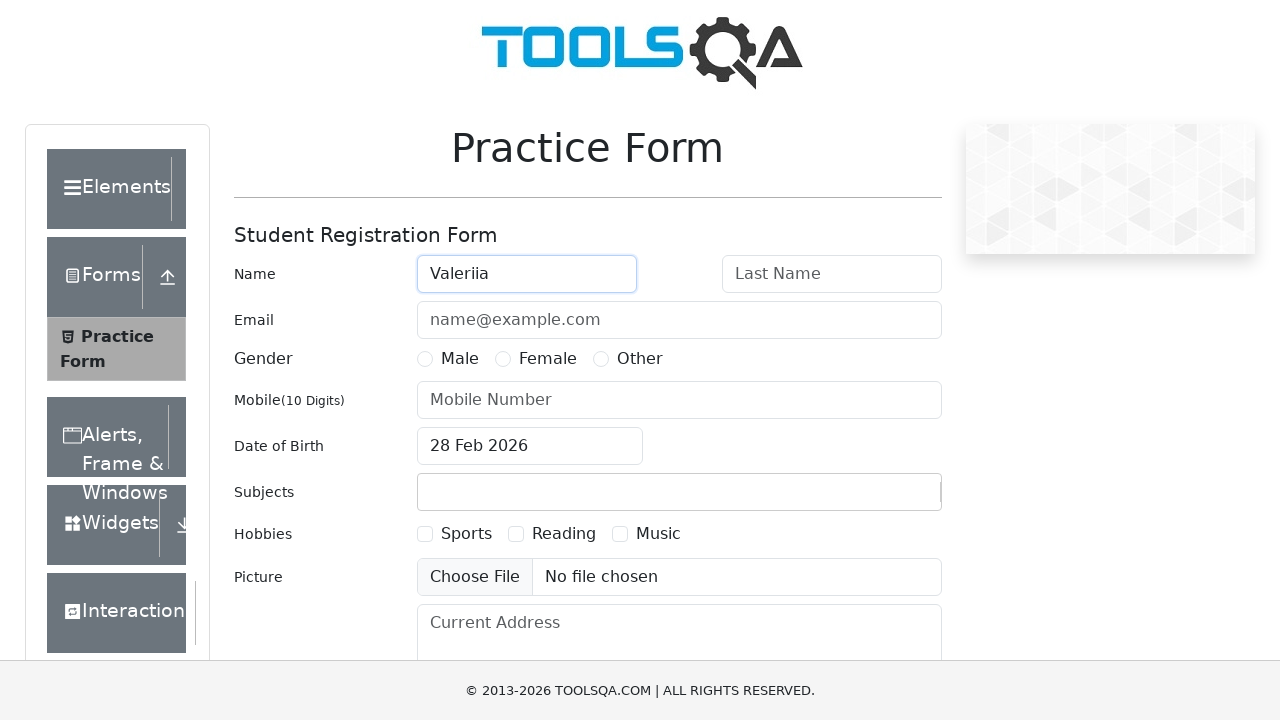

Filled last name field with 'Klimova' on input#lastName
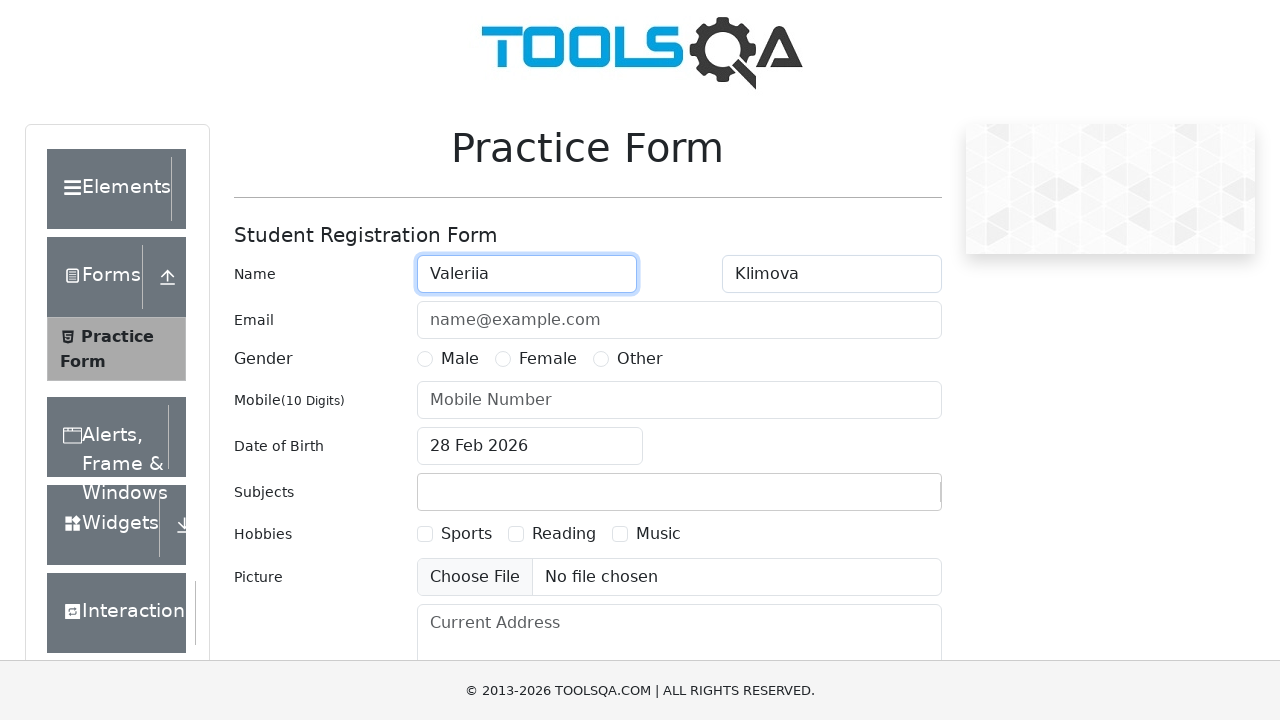

Filled email field with 'klimoval@fel.cvut.cz' on #userEmail
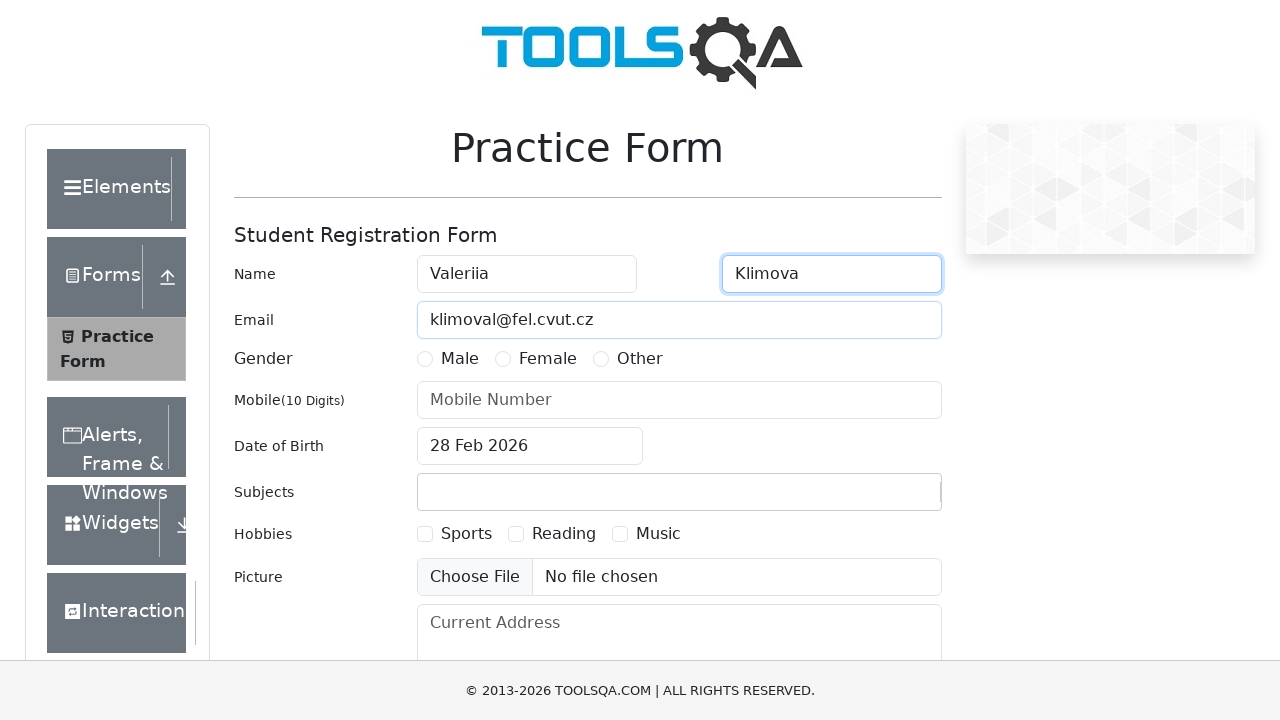

Filled mobile number field with '9999111555' on input#userNumber
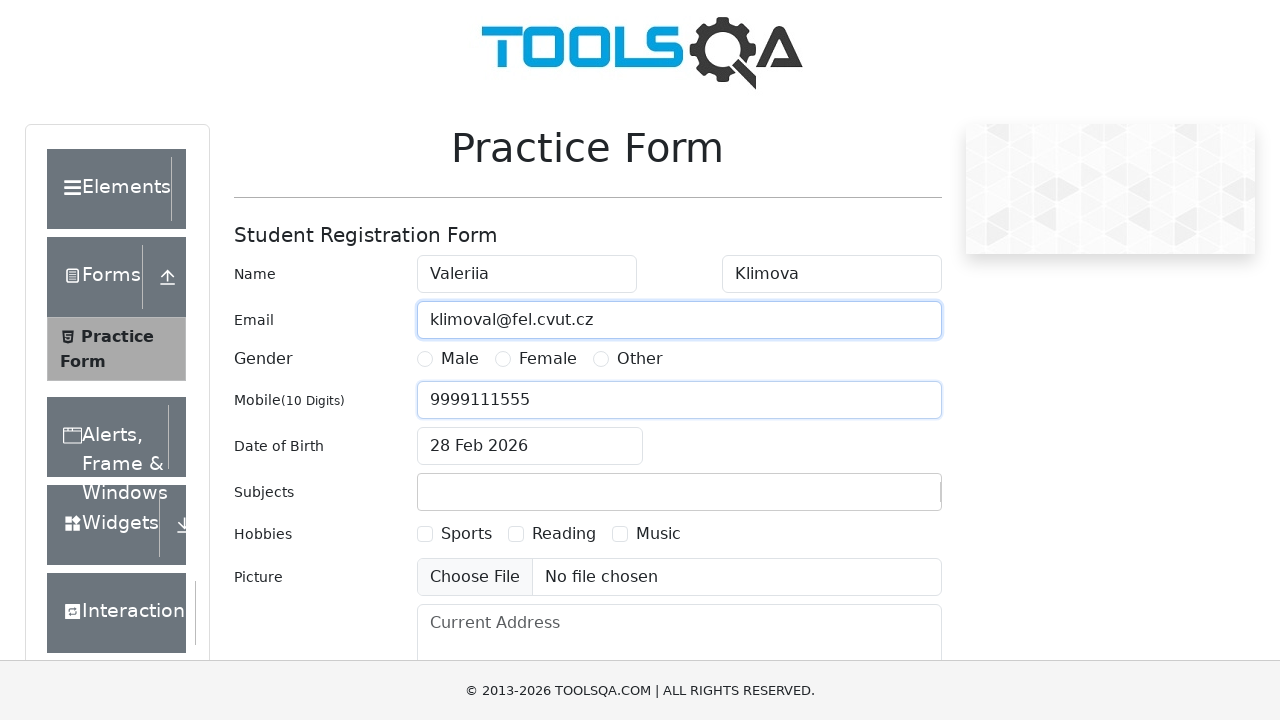

Clicked Sports hobby checkbox at (466, 534) on label[for='hobbies-checkbox-1']
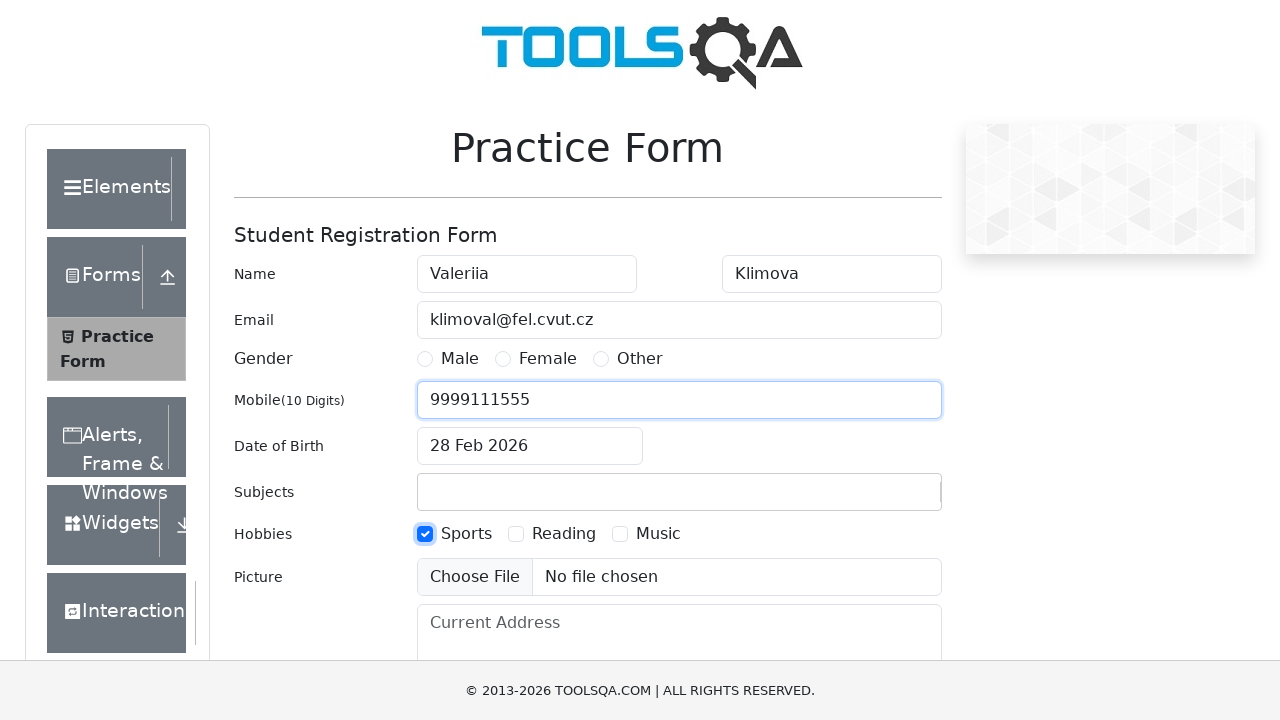

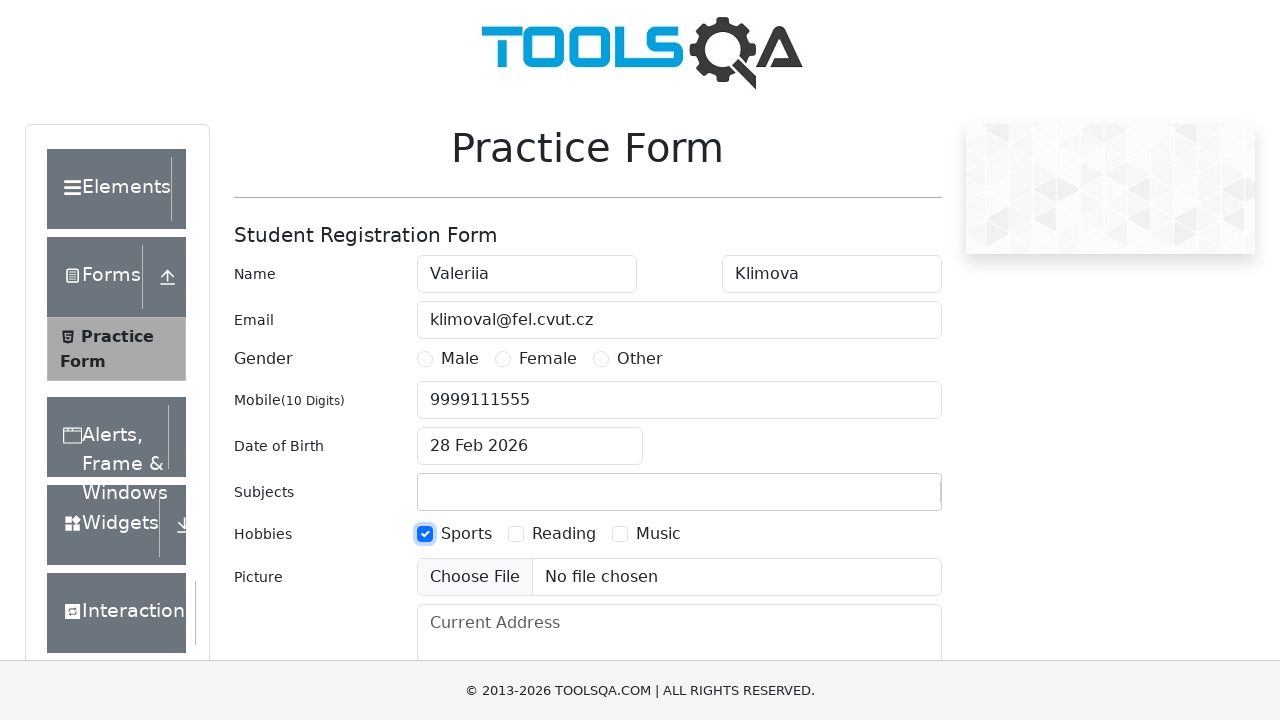